Tests multi-window handling by clicking buttons that open Instagram and Facebook popup windows, then iterating through all opened windows, printing their titles, closing them, and finally switching back to the main window to click the Instagram button again.

Starting URL: https://syntaxprojects.com/window-popup-modal-demo.php

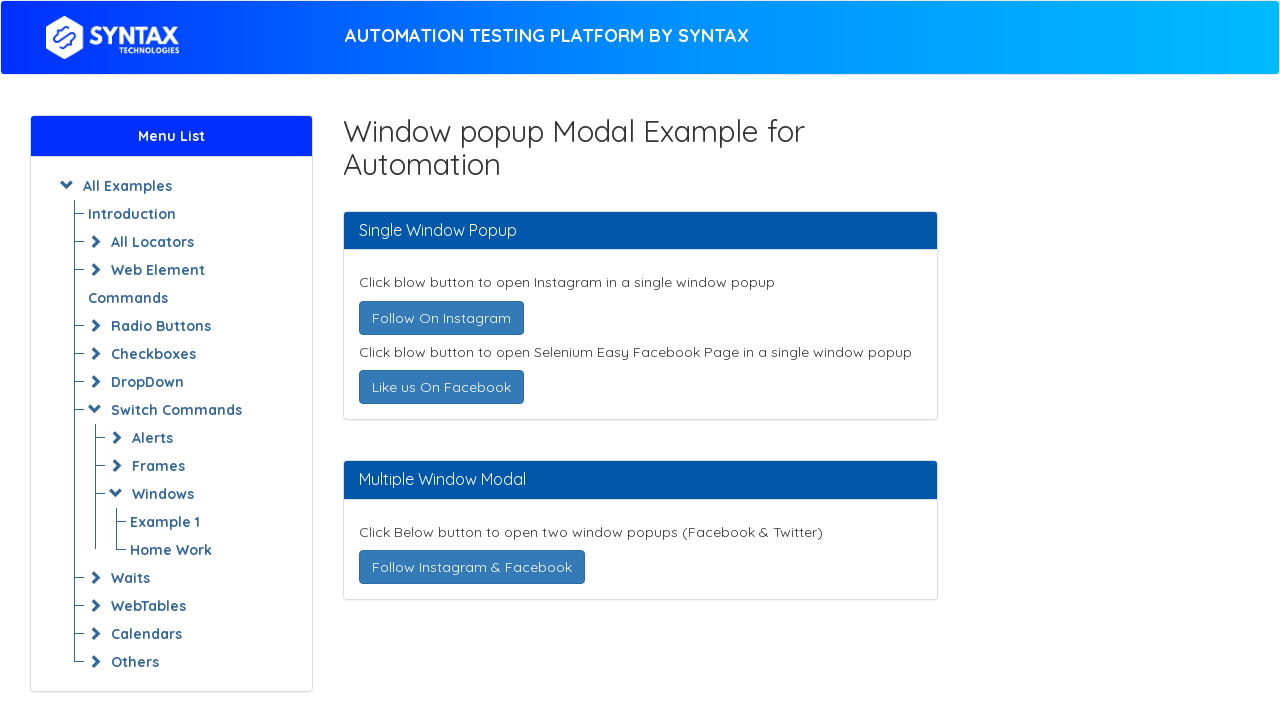

Stored reference to main page
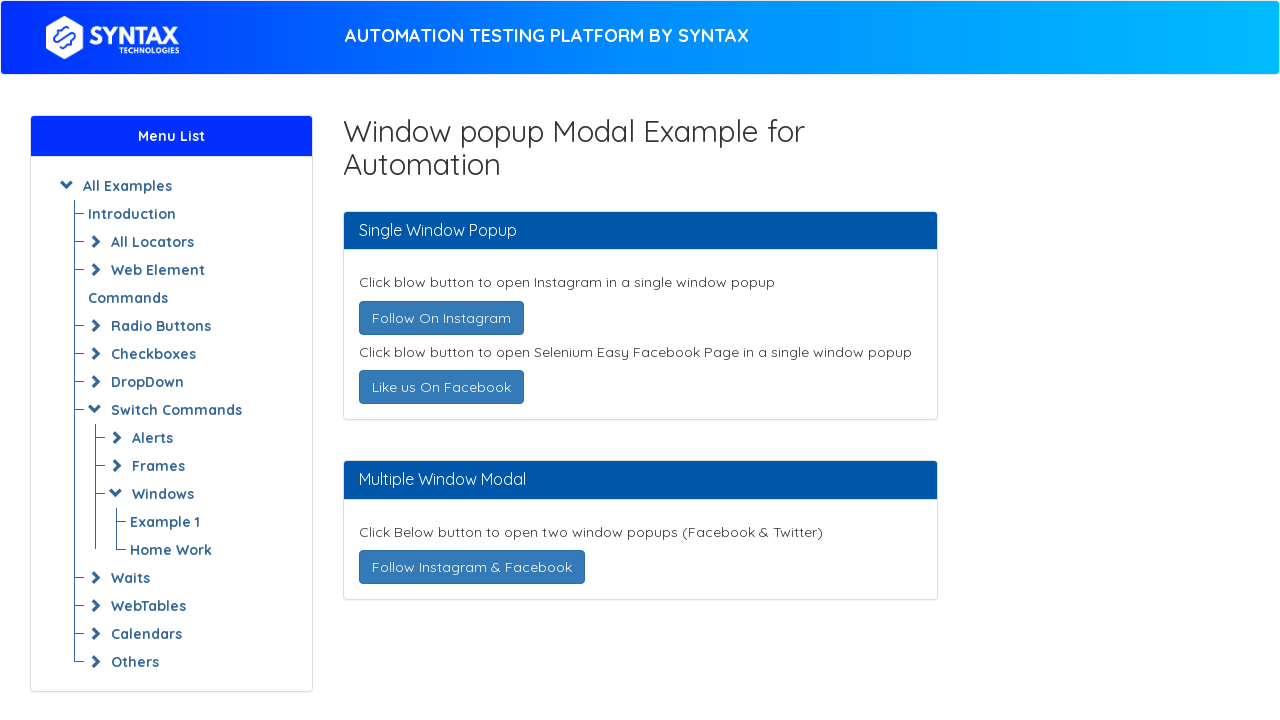

Clicked 'Follow On Instagram' button - opening new window at (441, 318) on text=Follow On Instagram
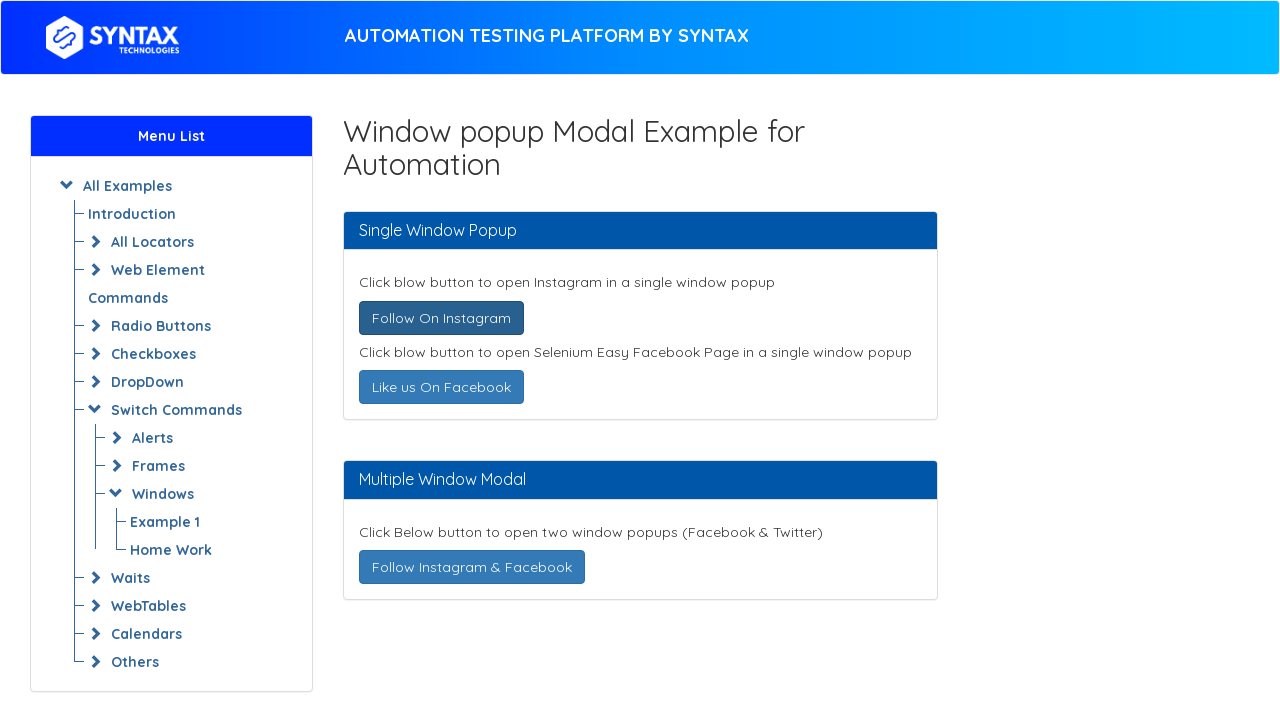

Clicked 'Like us On Facebook' button - opening new window at (441, 387) on text=Like us On Facebook
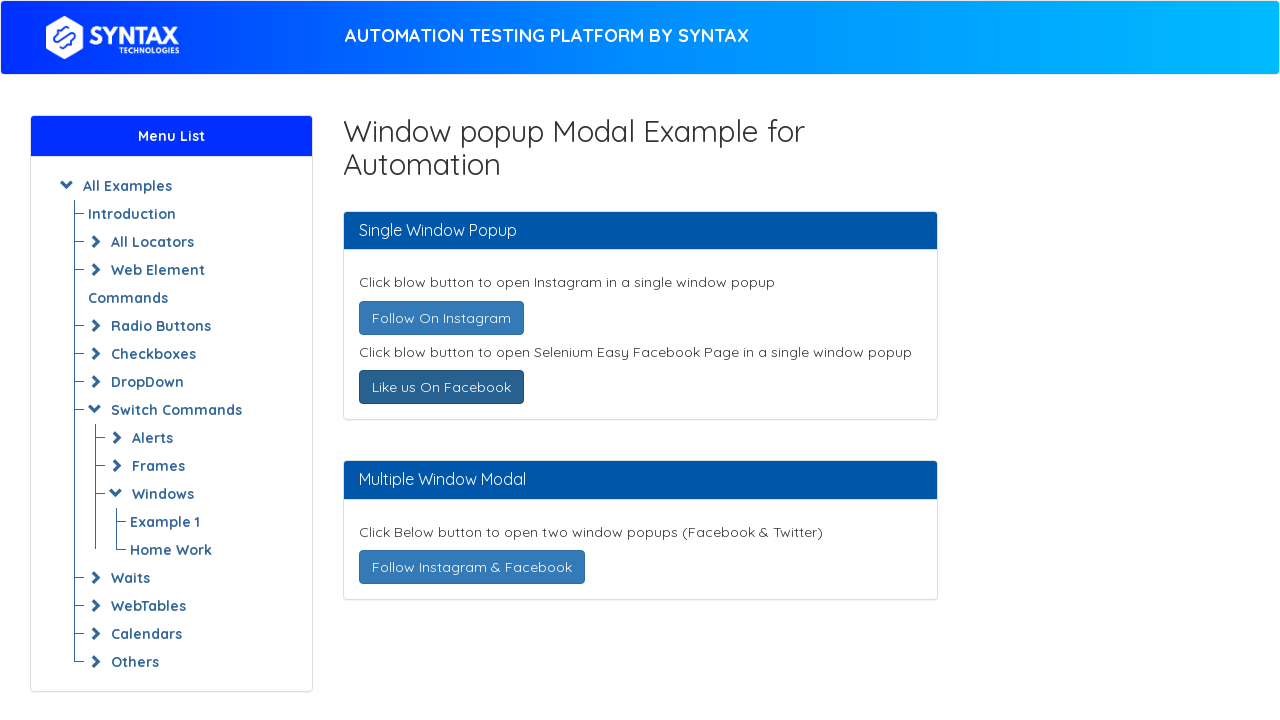

Clicked 'Follow Instagram & Facebook' button - opening new window(s) at (472, 567) on text=Follow Instagram & Facebook
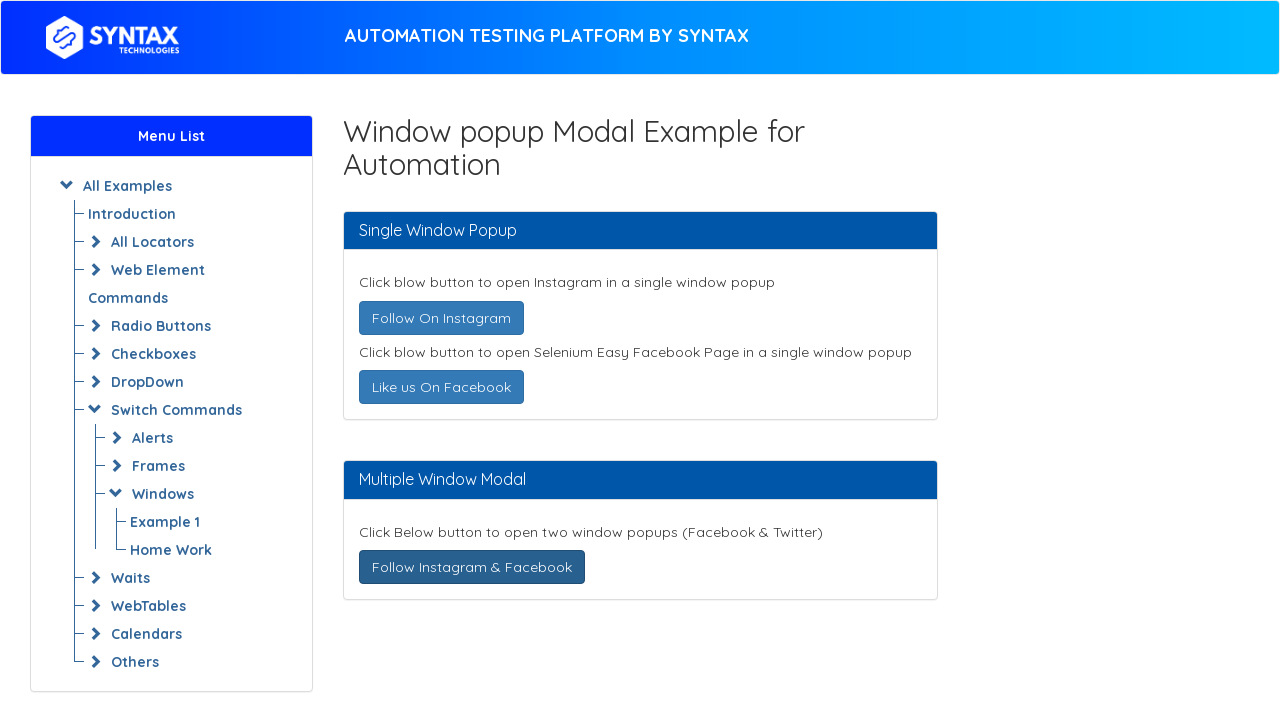

Waited 1000ms for all popup windows to open
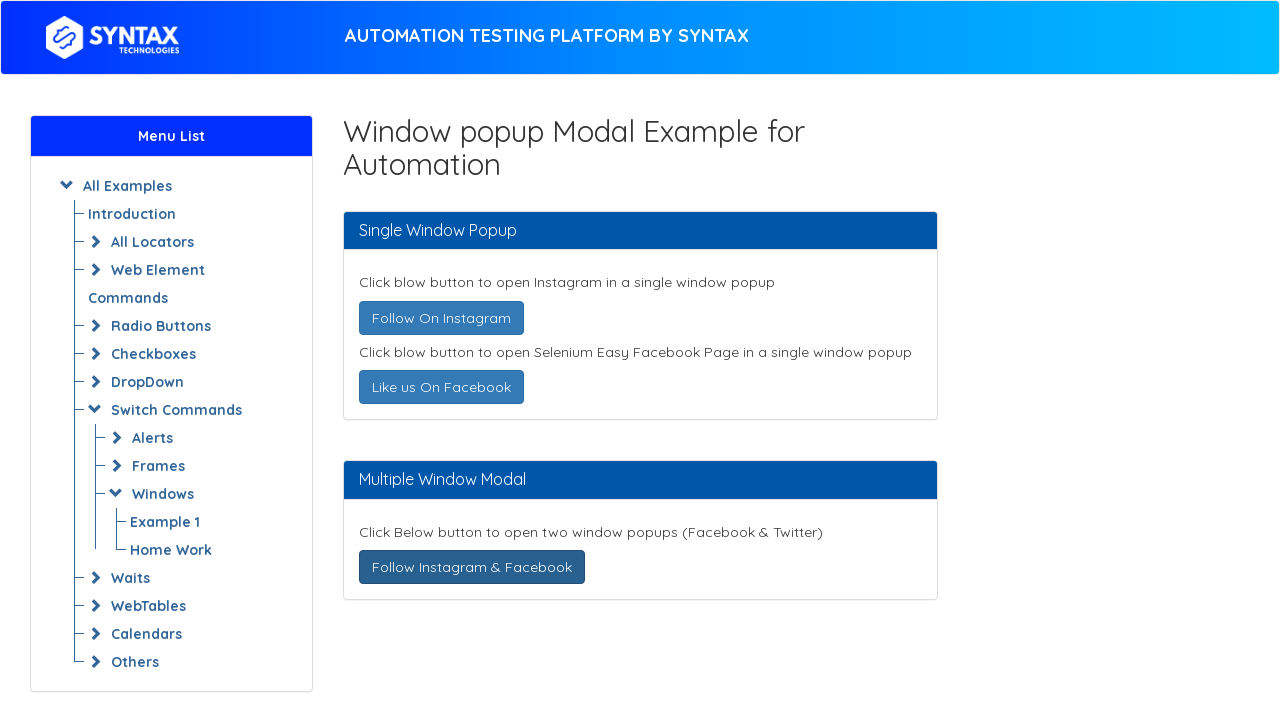

Retrieved all open pages/windows - count: 4
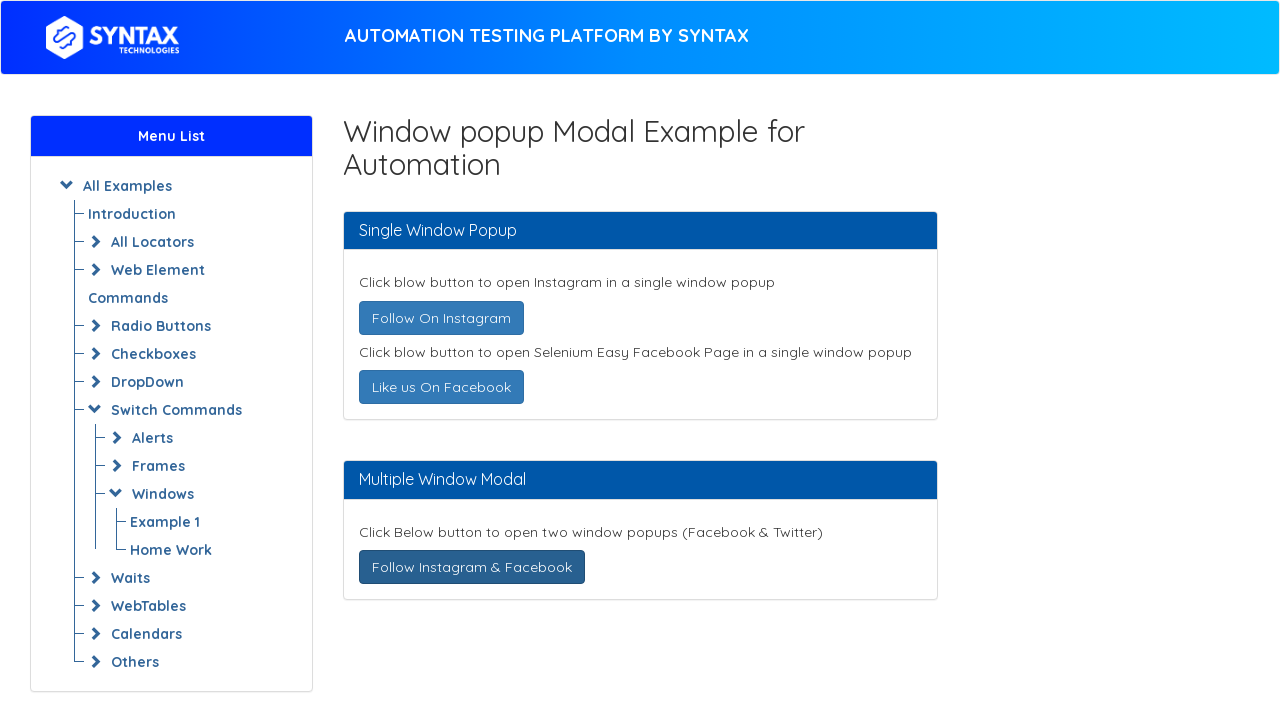

Brought popup window to front
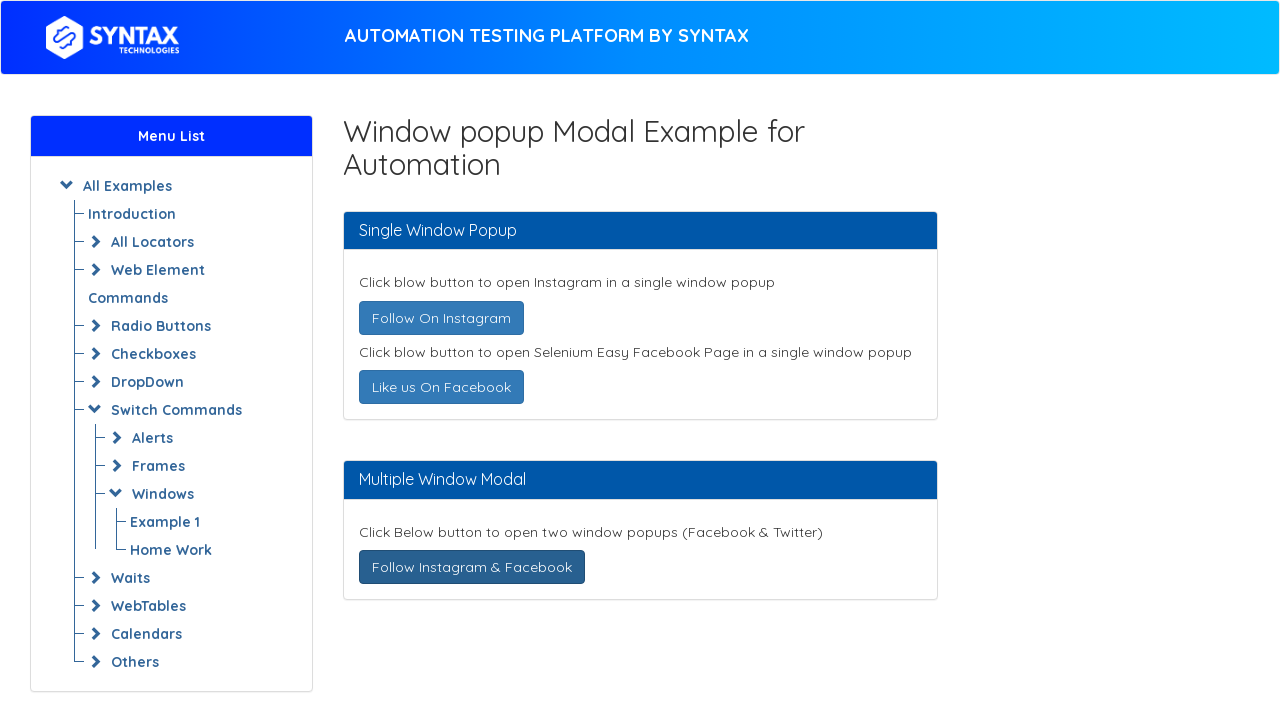

Retrieved and printed window title: 
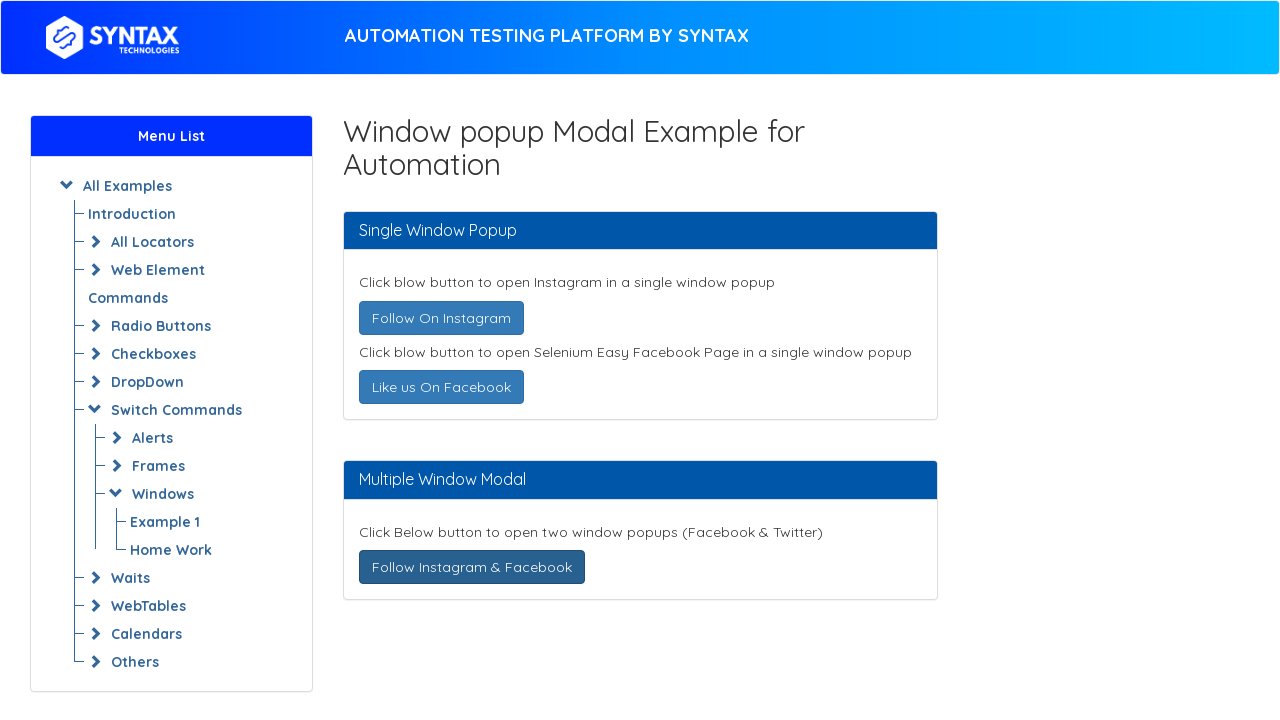

Closed popup window
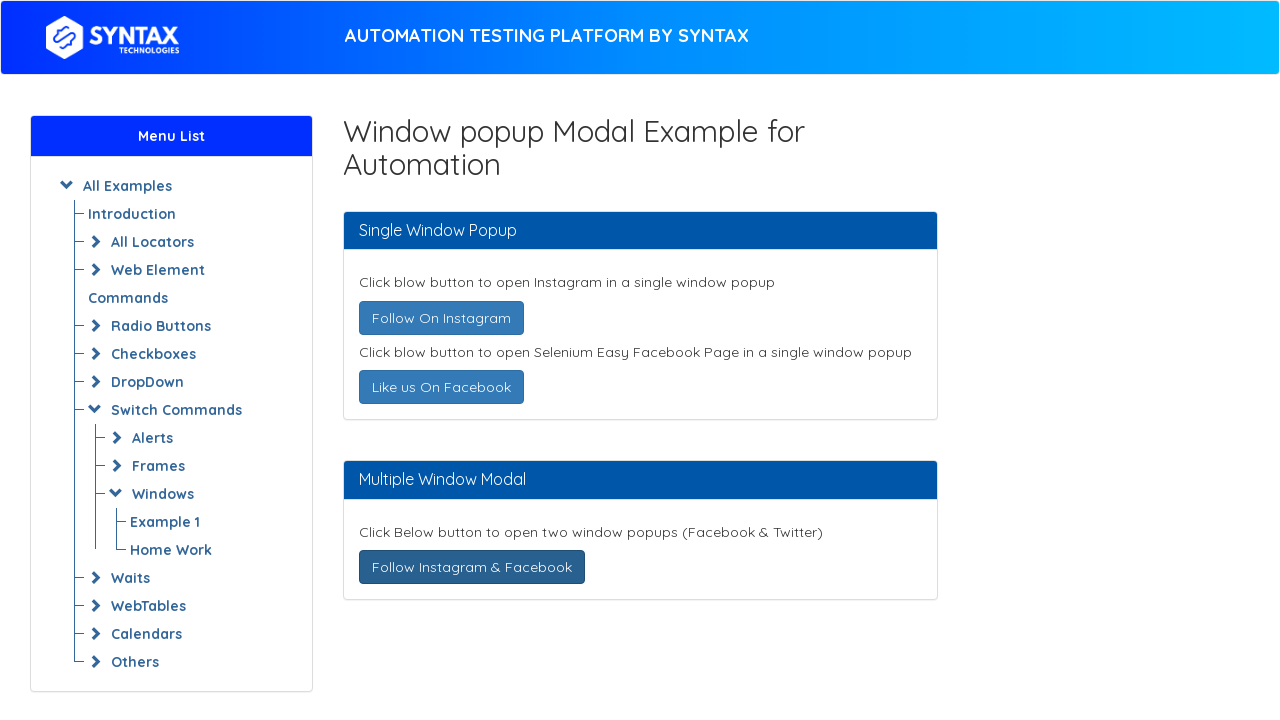

Brought popup window to front
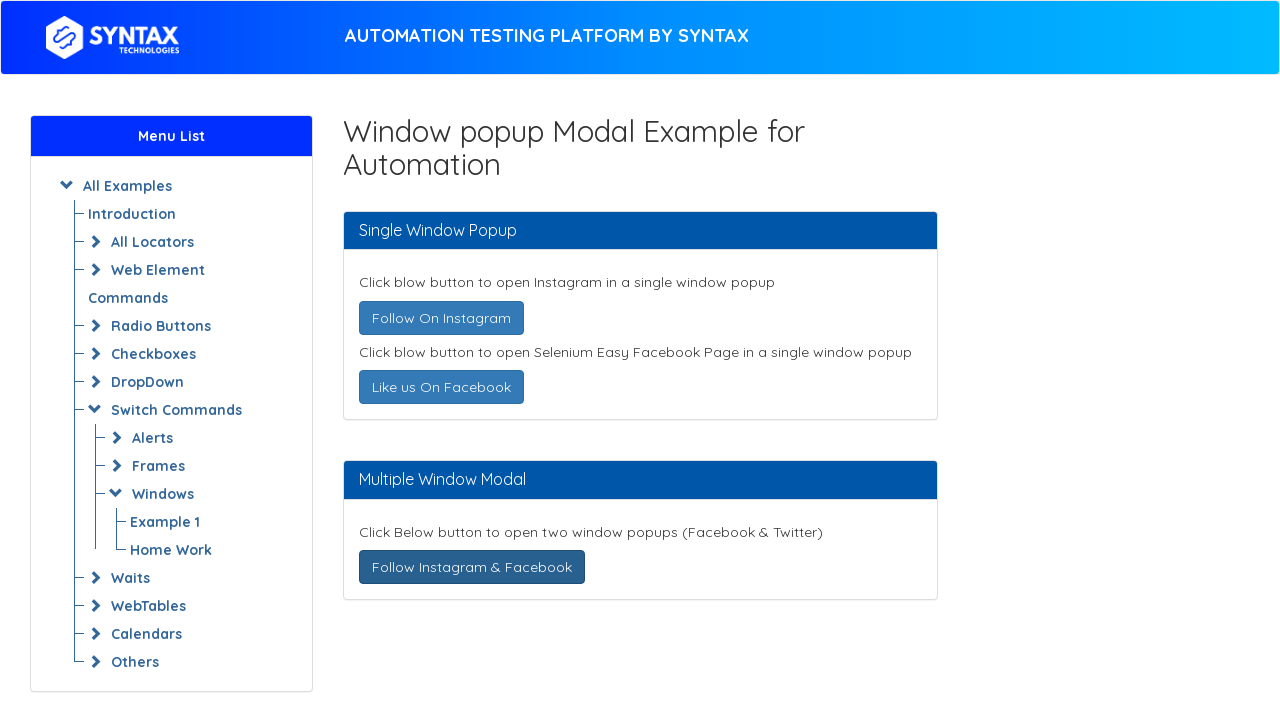

Retrieved and printed window title: 
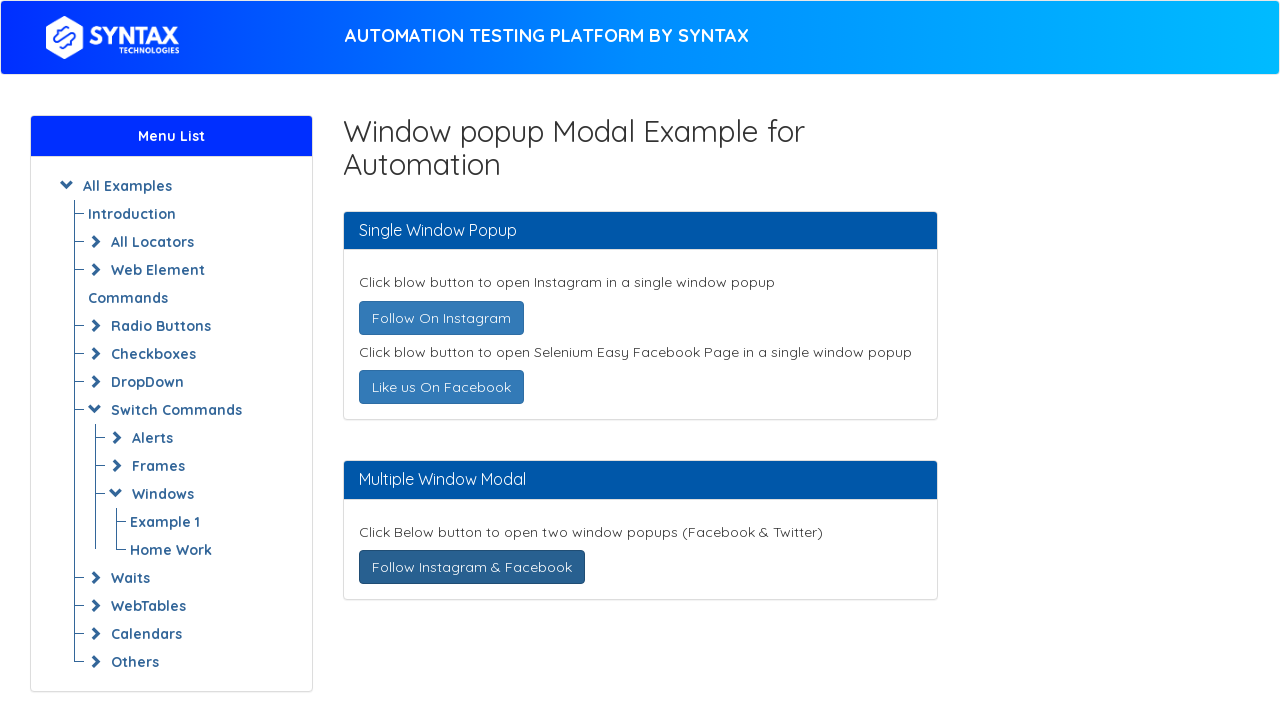

Closed popup window
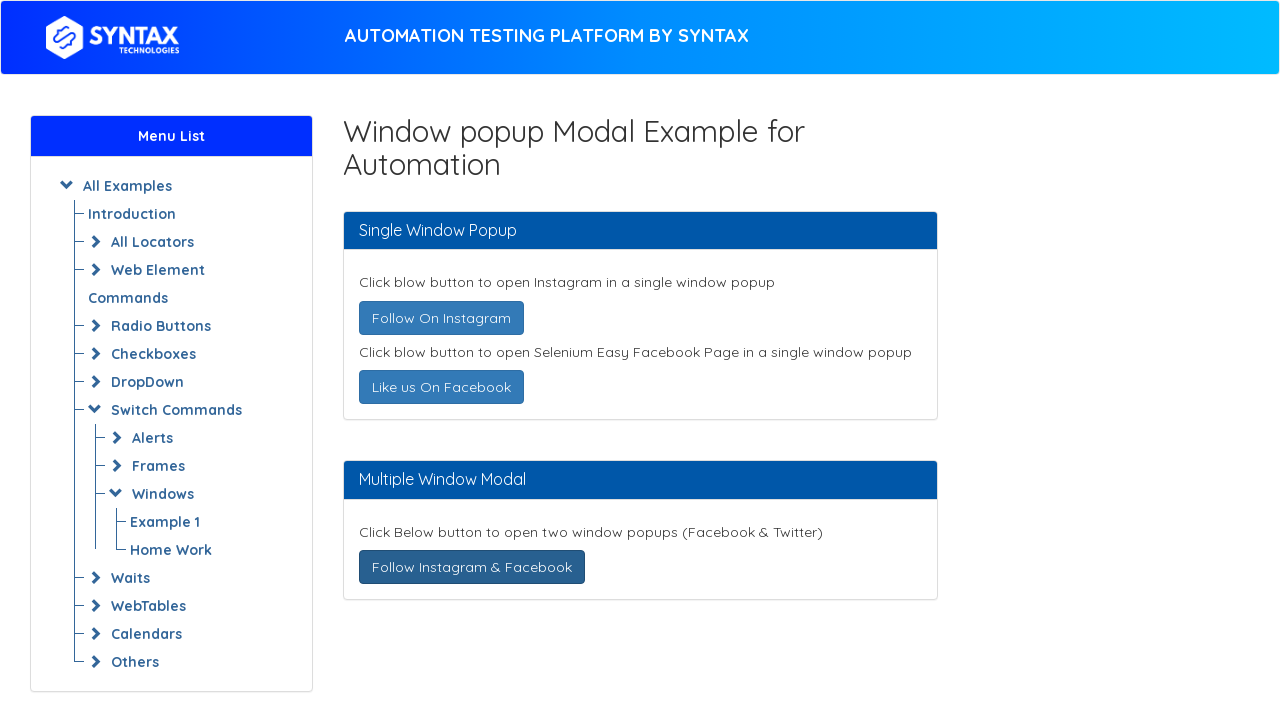

Brought popup window to front
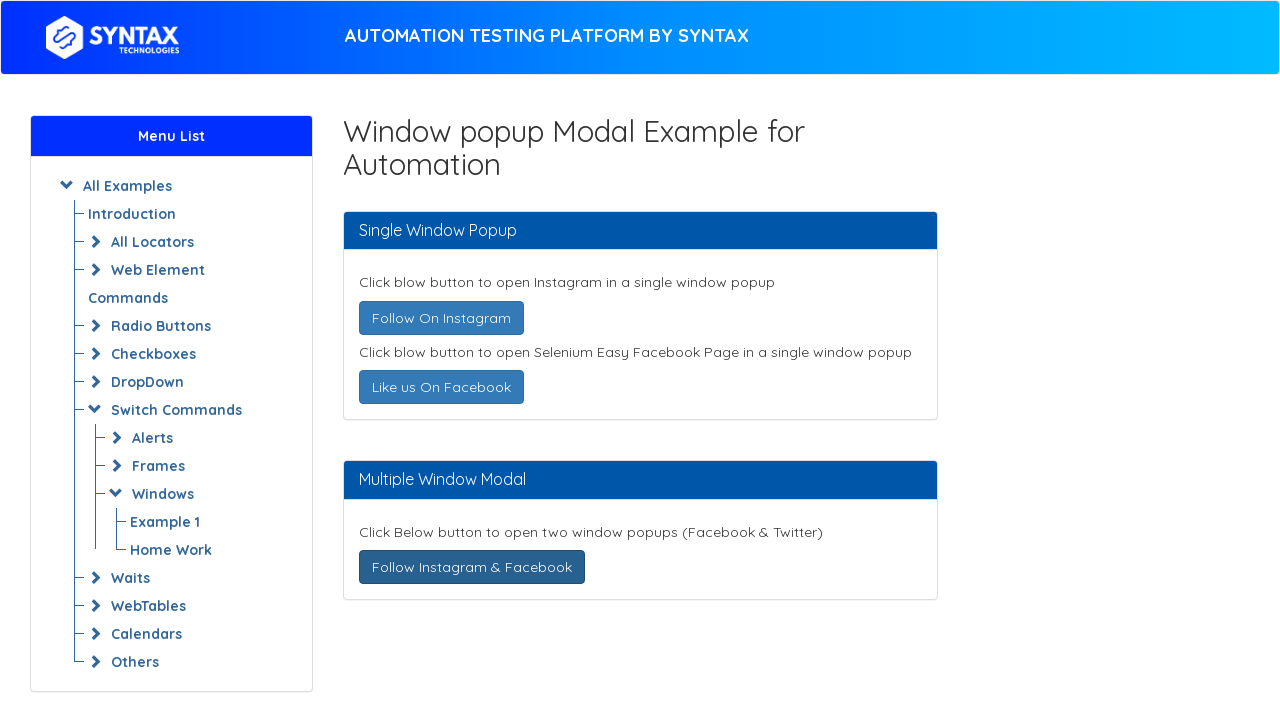

Retrieved and printed window title: 
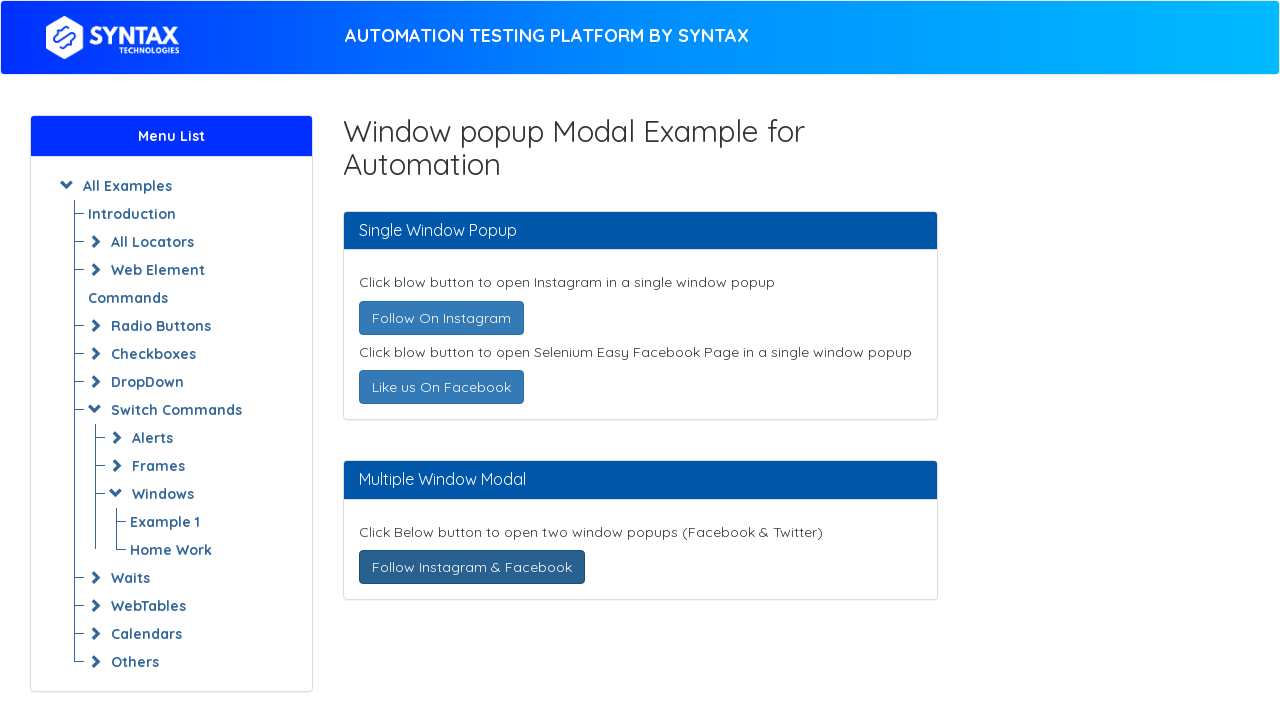

Closed popup window
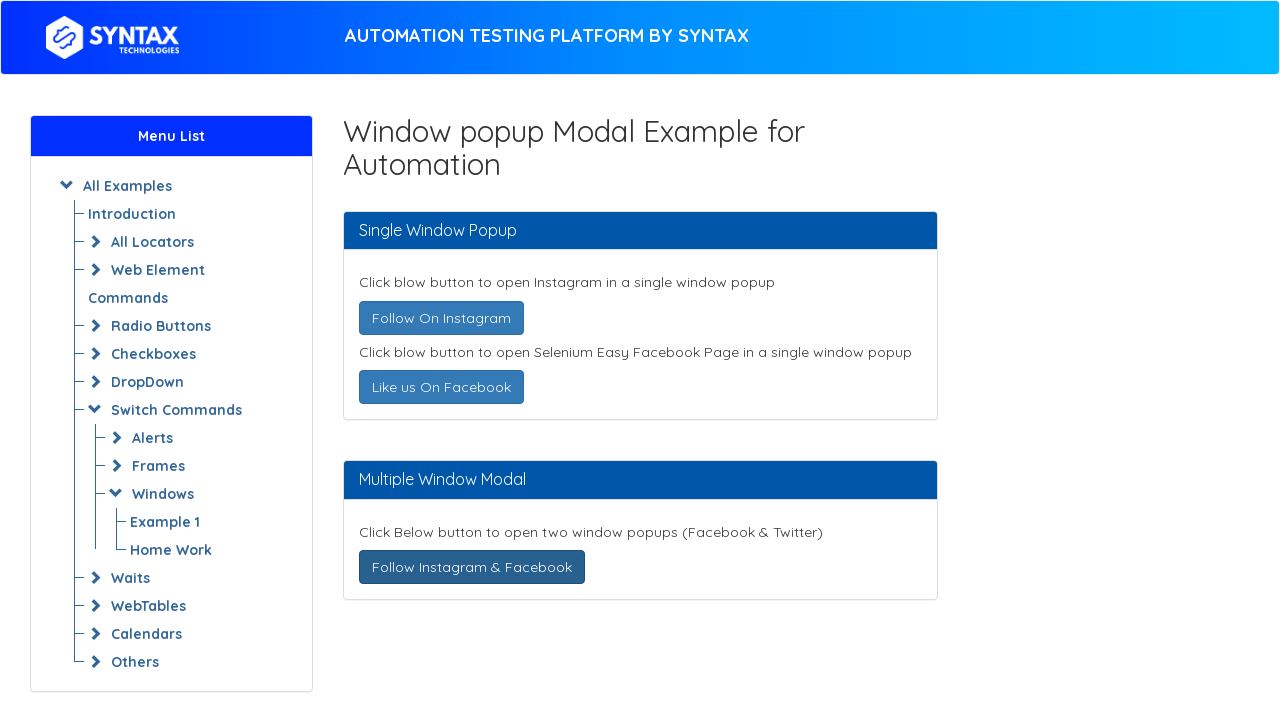

Brought main window back to front
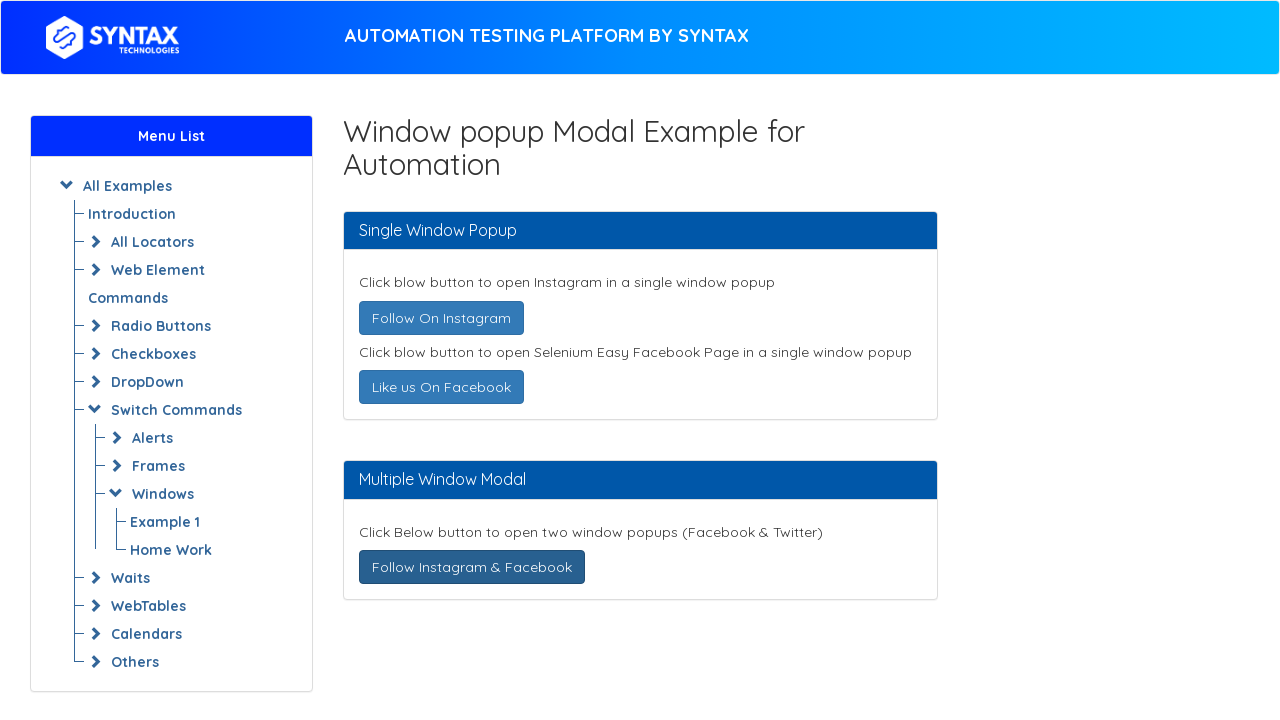

Clicked 'Follow On Instagram' button again on main window at (441, 318) on text=Follow On Instagram
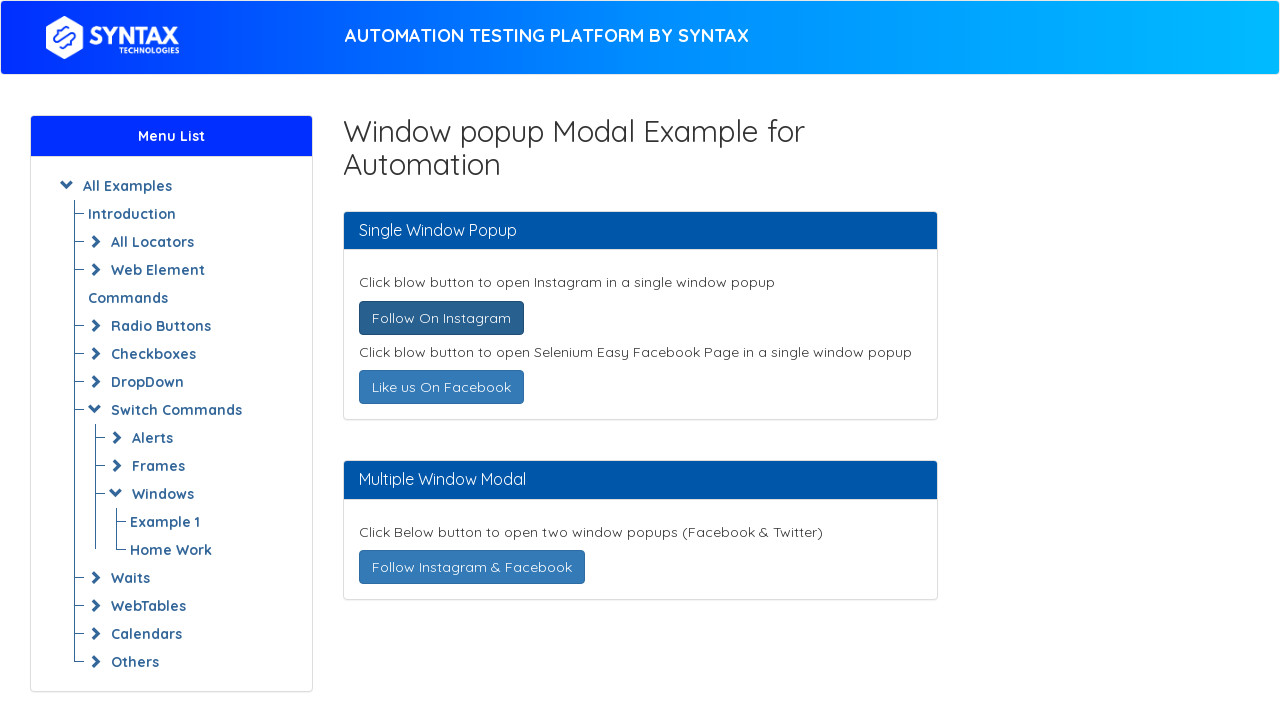

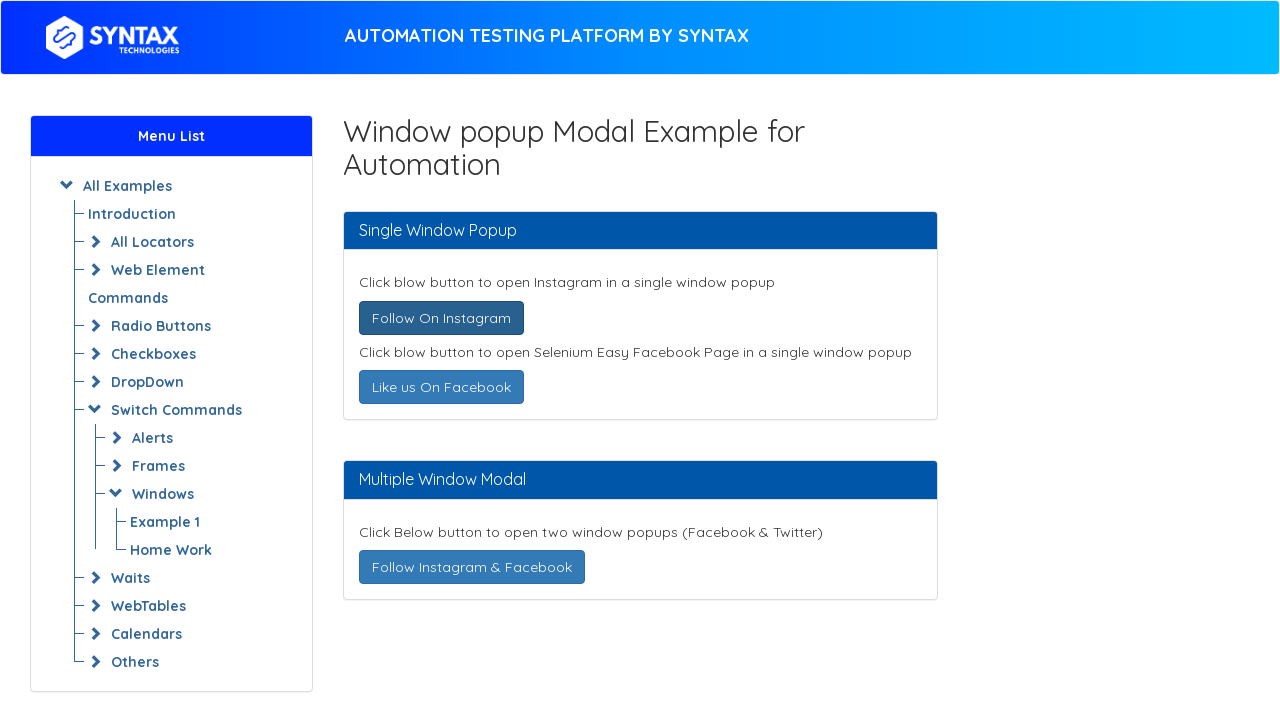